Navigates to the actiTIME demo page and clicks on the first anchor link found on the page

Starting URL: https://demo.actitime.com/

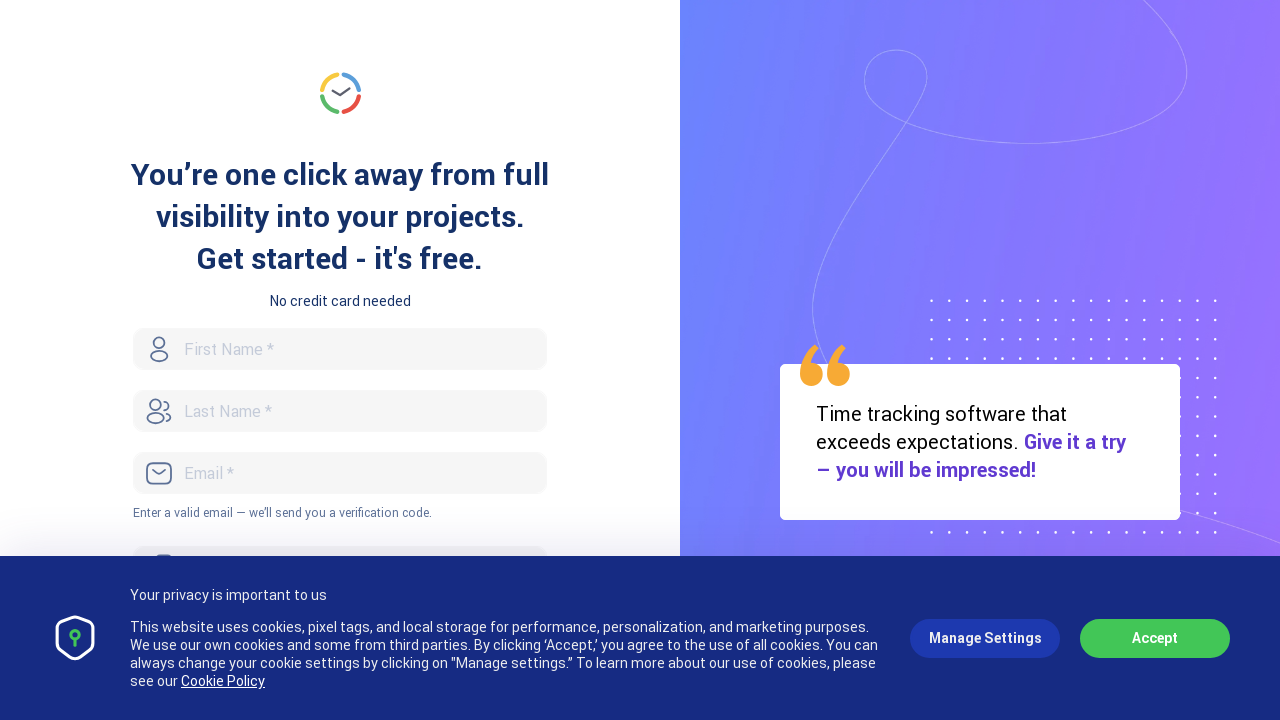

Navigated to actiTIME demo page
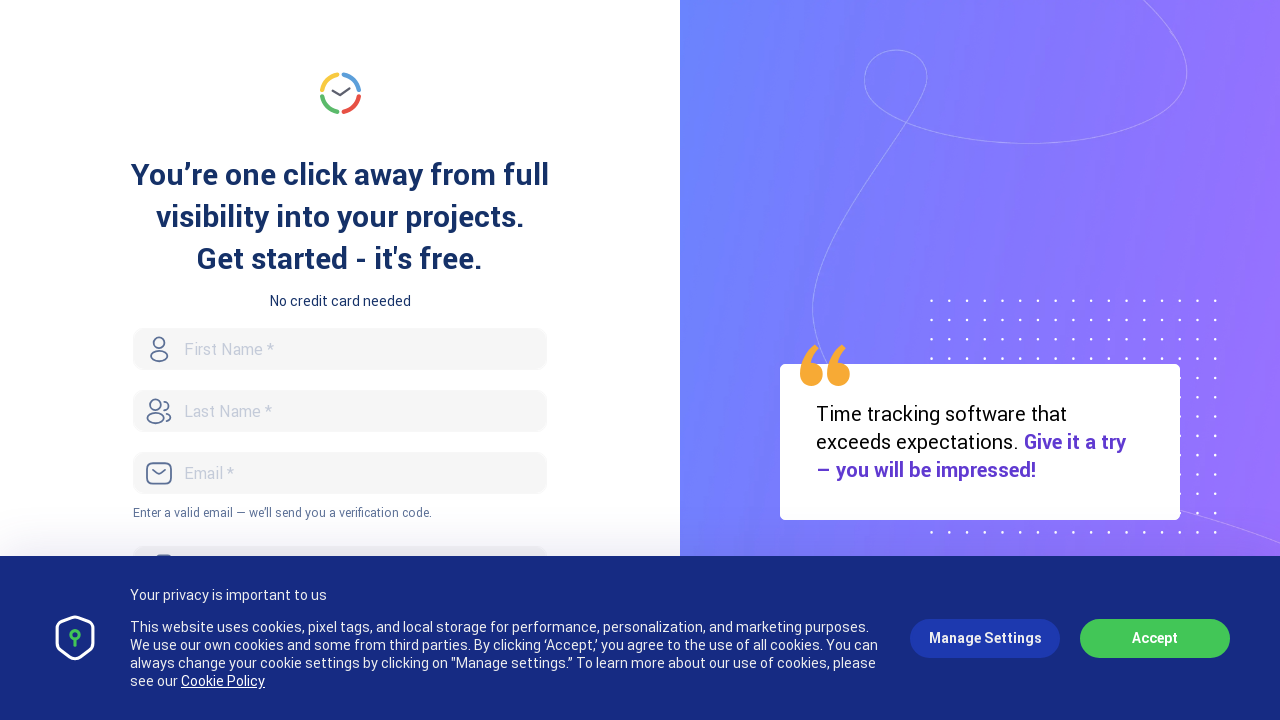

Clicked on the first anchor link found on the page at (340, 93) on a
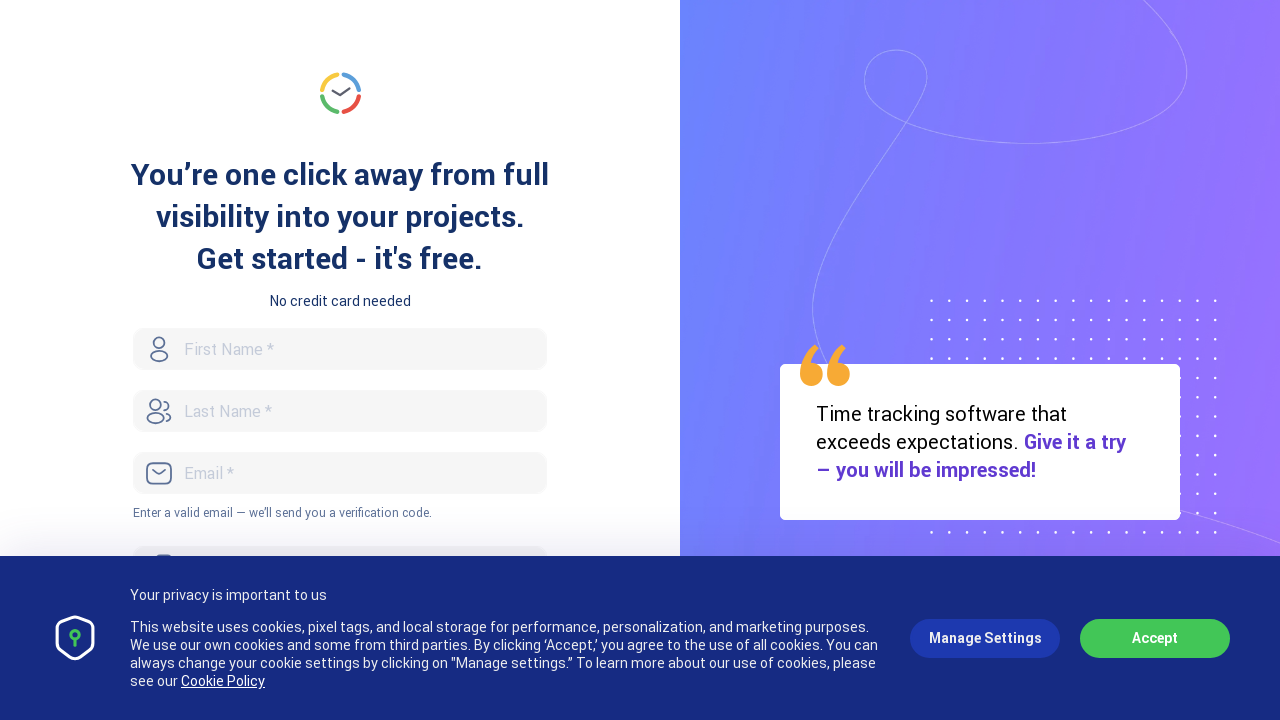

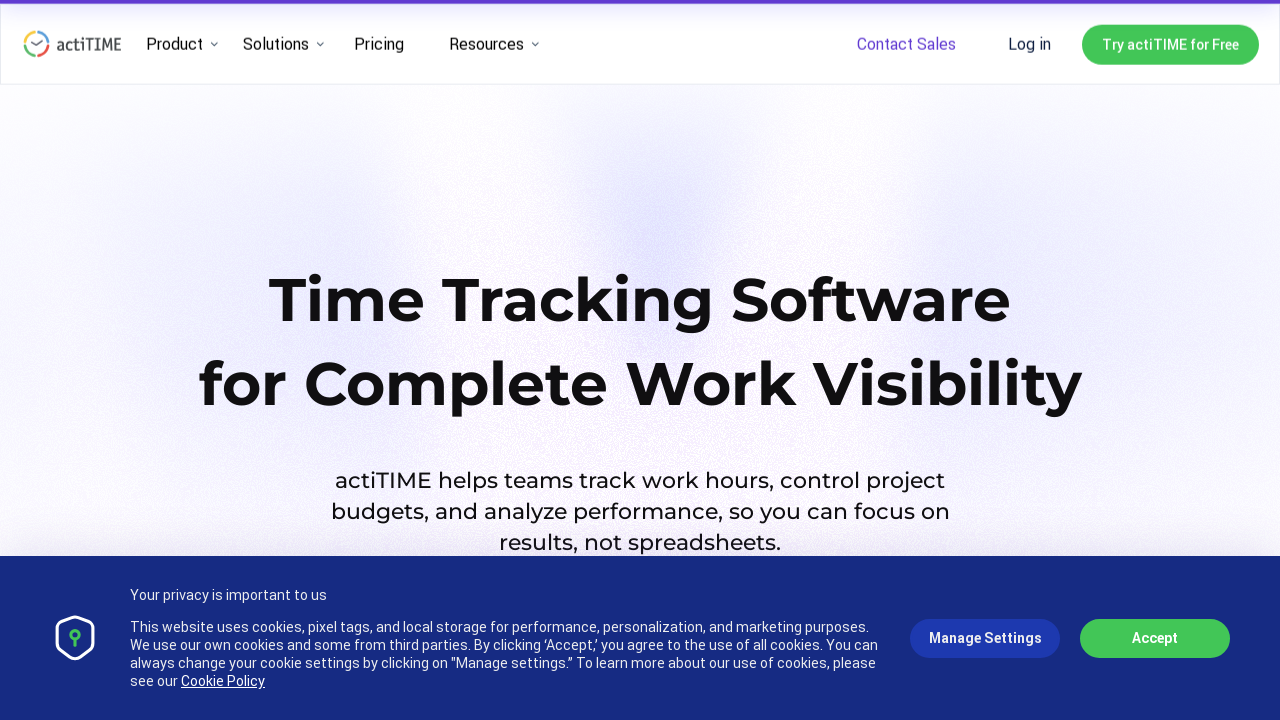